Tests click and hold interaction on jQueryUI selectable demo by selecting multiple list items using drag selection

Starting URL: https://jqueryui.com/selectable/

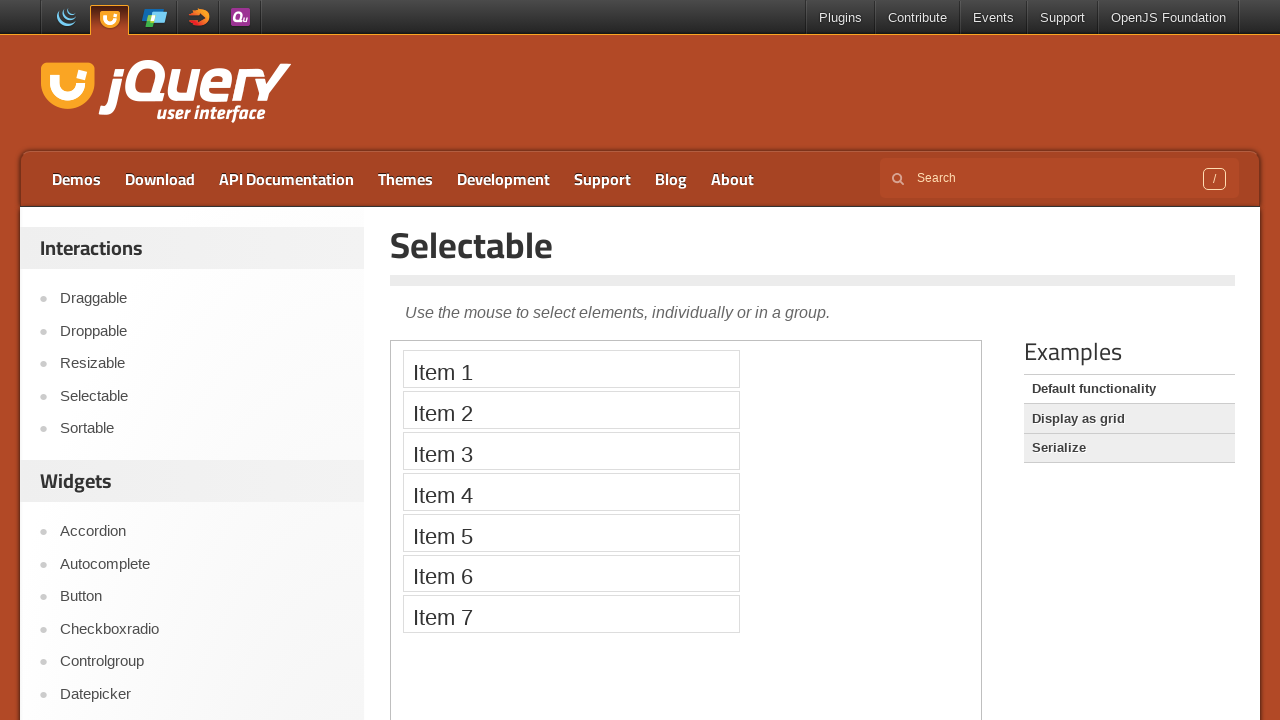

Located the demo iframe
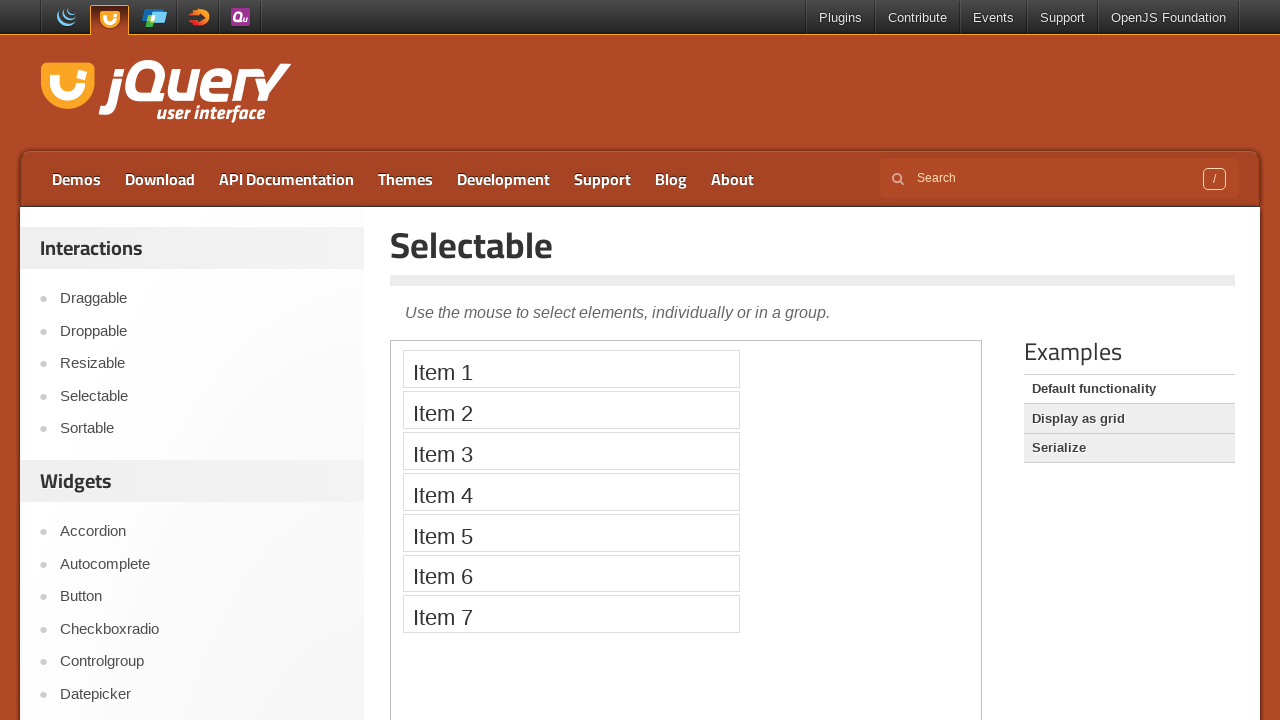

Located the first list item
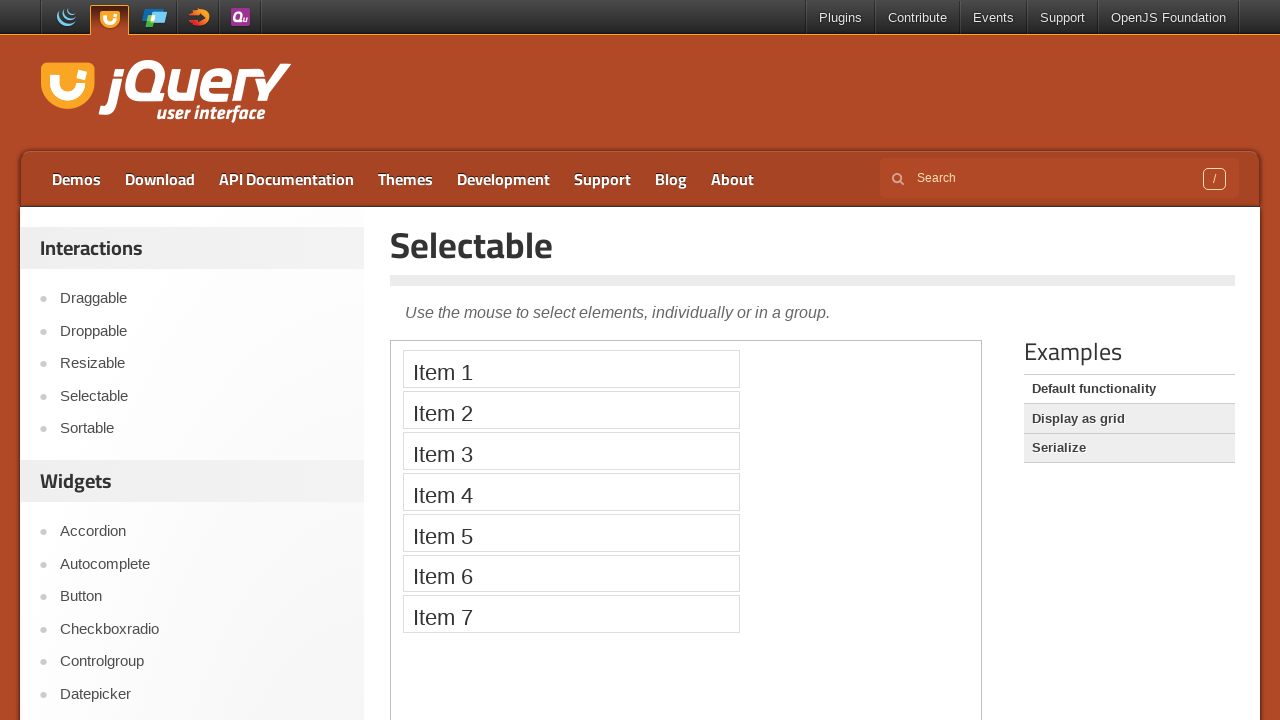

Located the sixth list item
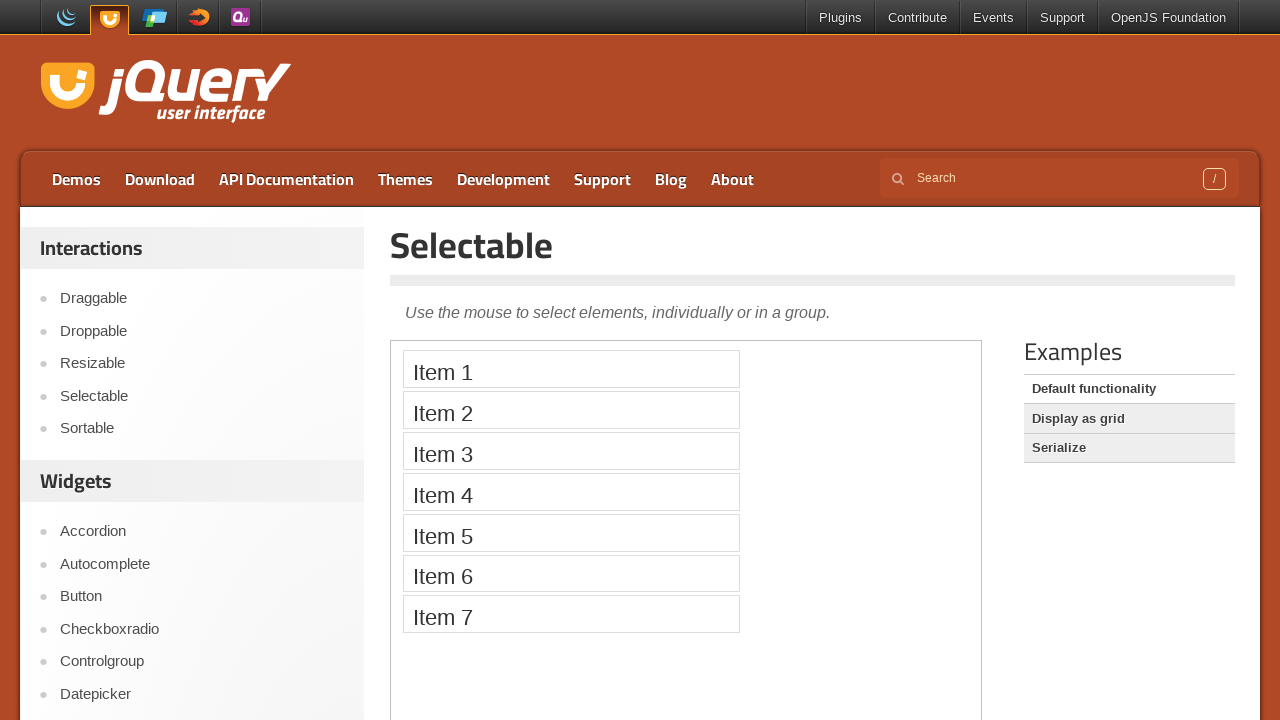

Confirmed first list item is visible
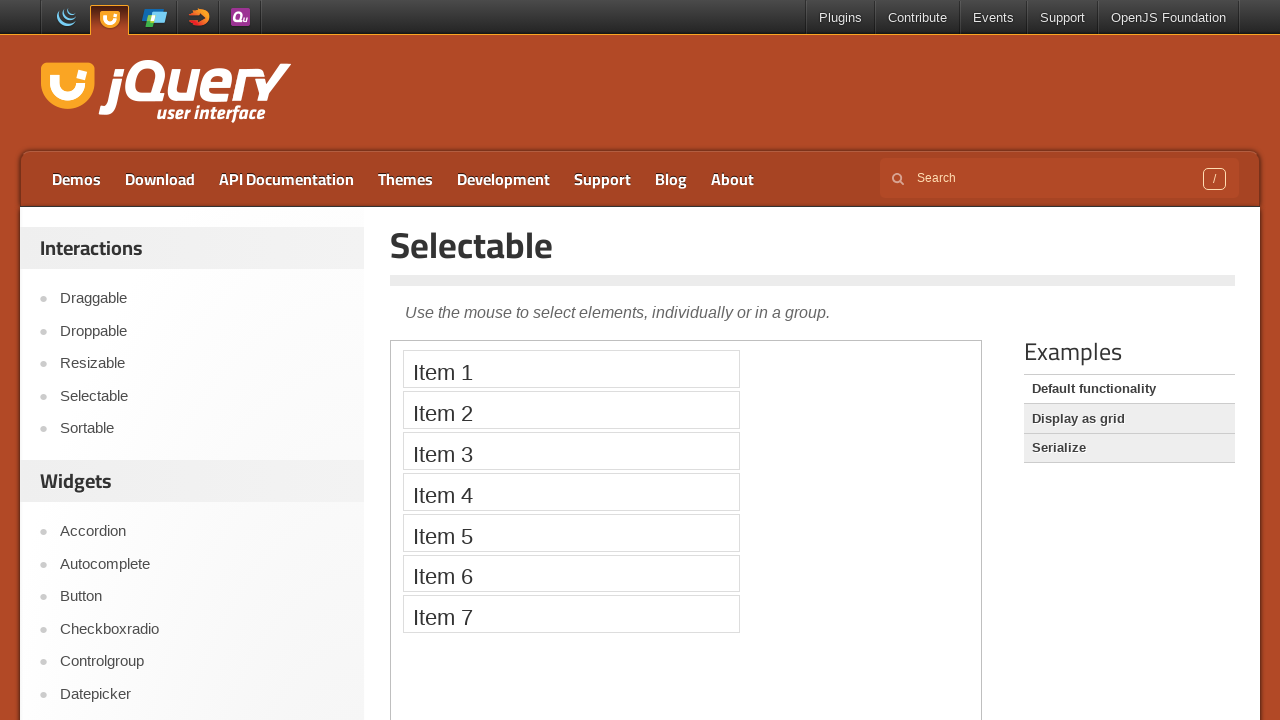

Retrieved bounding box of first list item
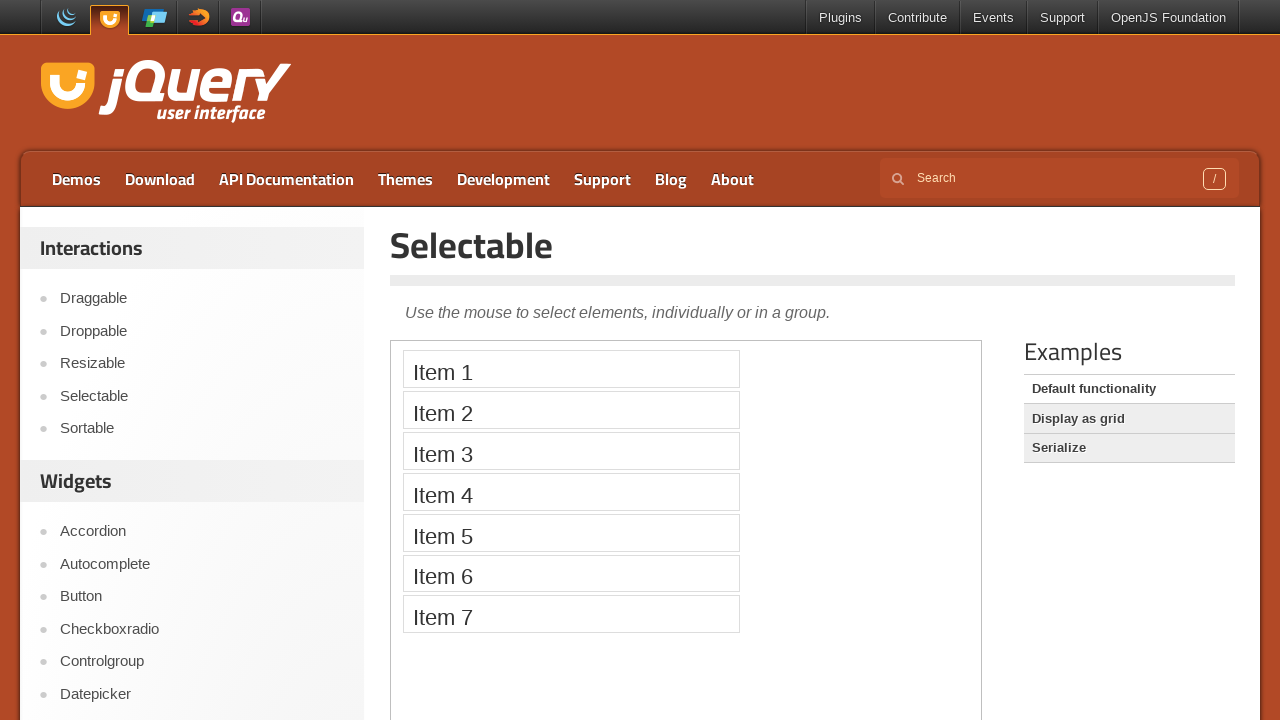

Retrieved bounding box of sixth list item
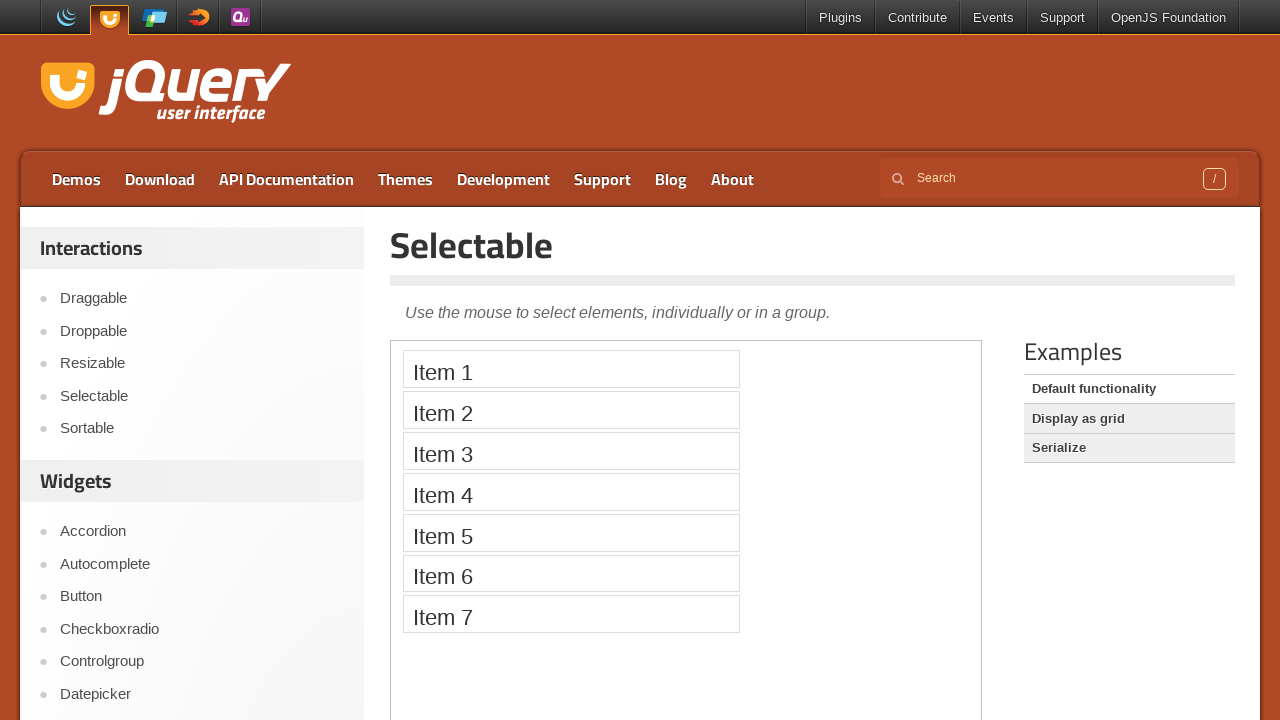

Moved mouse to center of first list item at (571, 369)
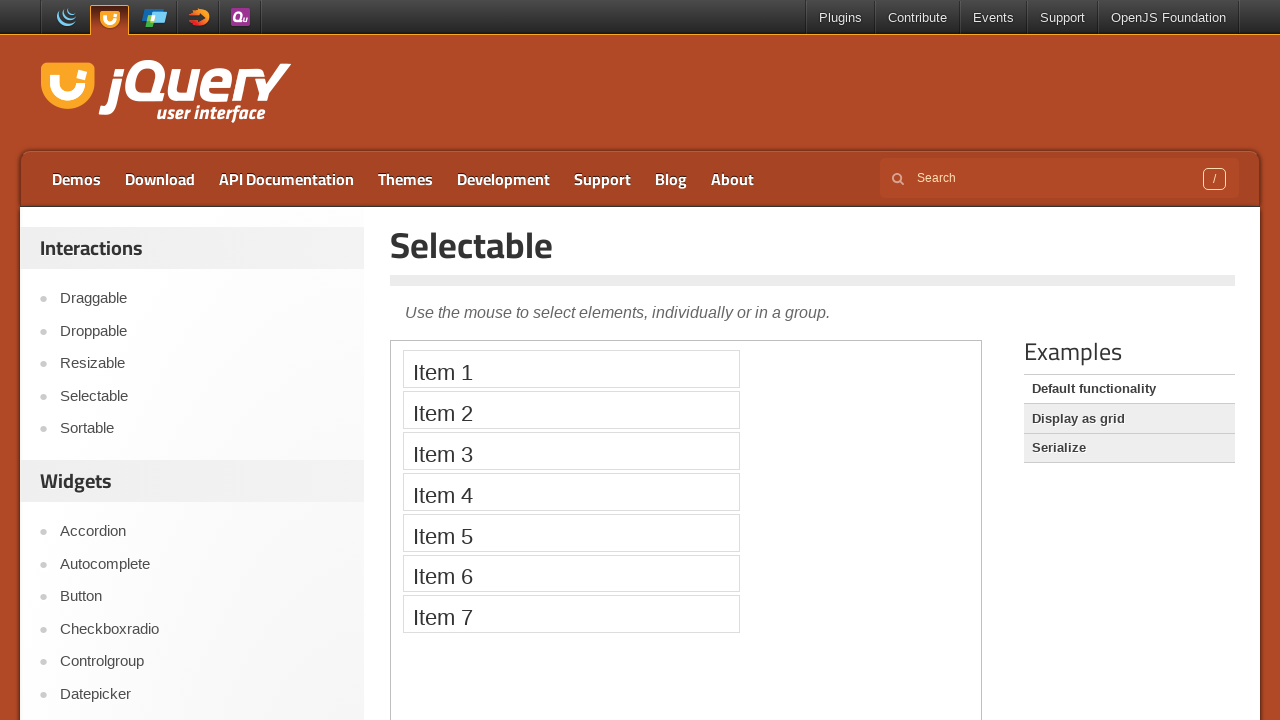

Pressed mouse button down on first item at (571, 369)
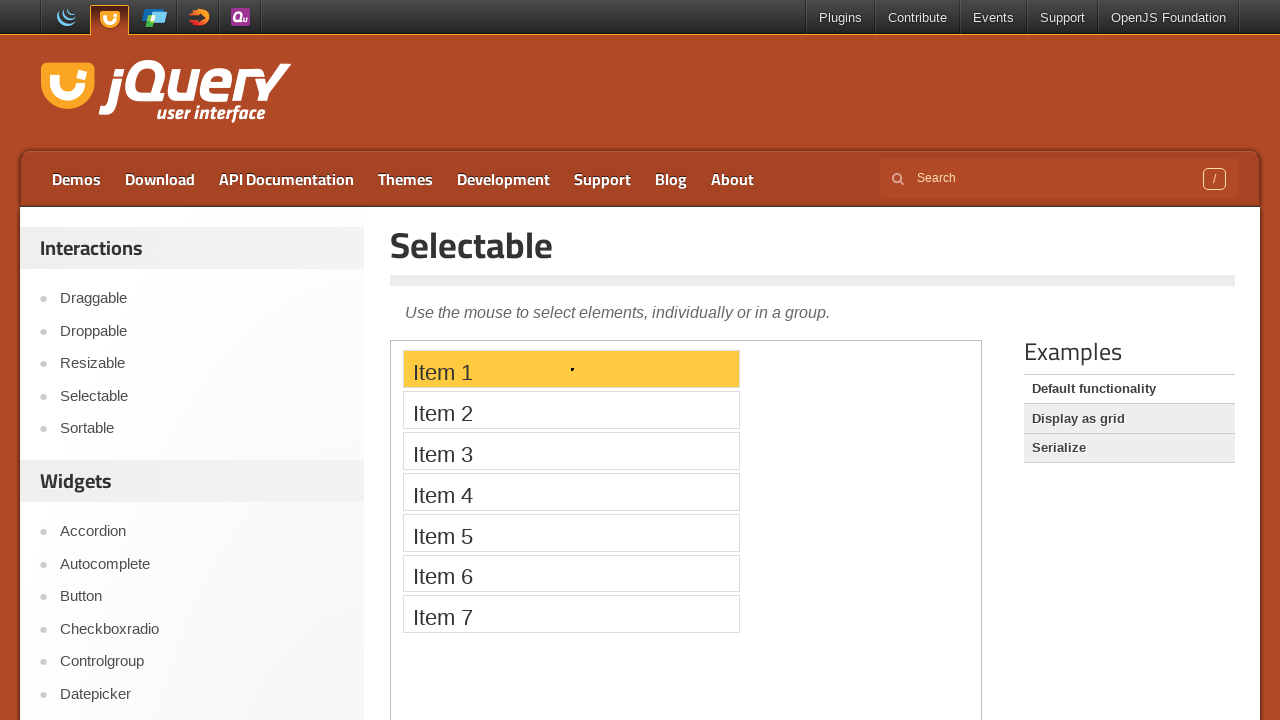

Dragged mouse to center of sixth list item at (571, 573)
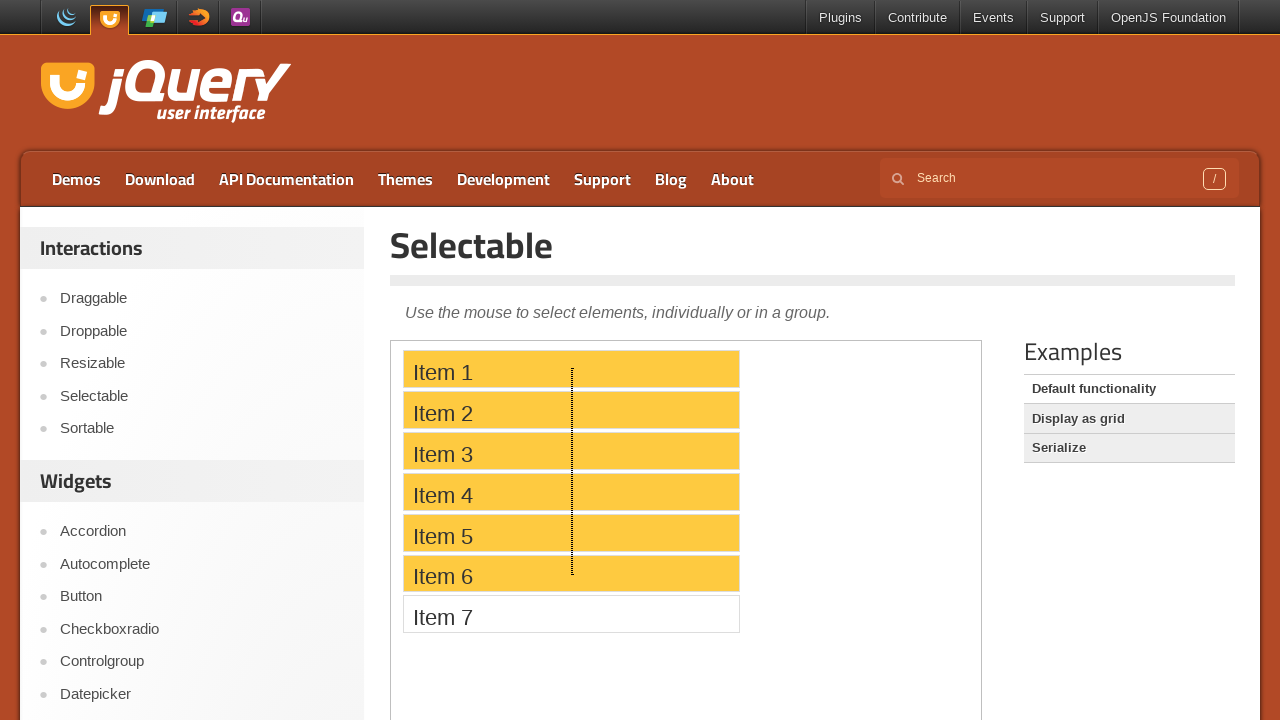

Released mouse button, completing drag selection of multiple items at (571, 573)
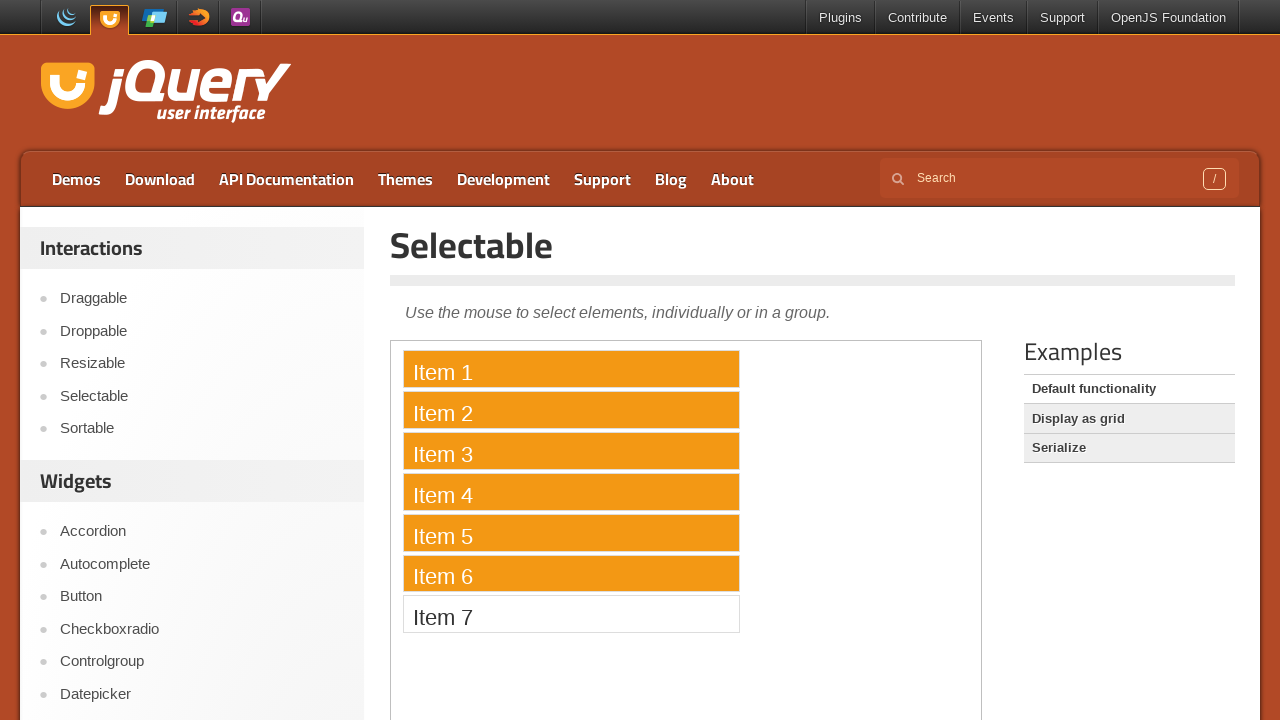

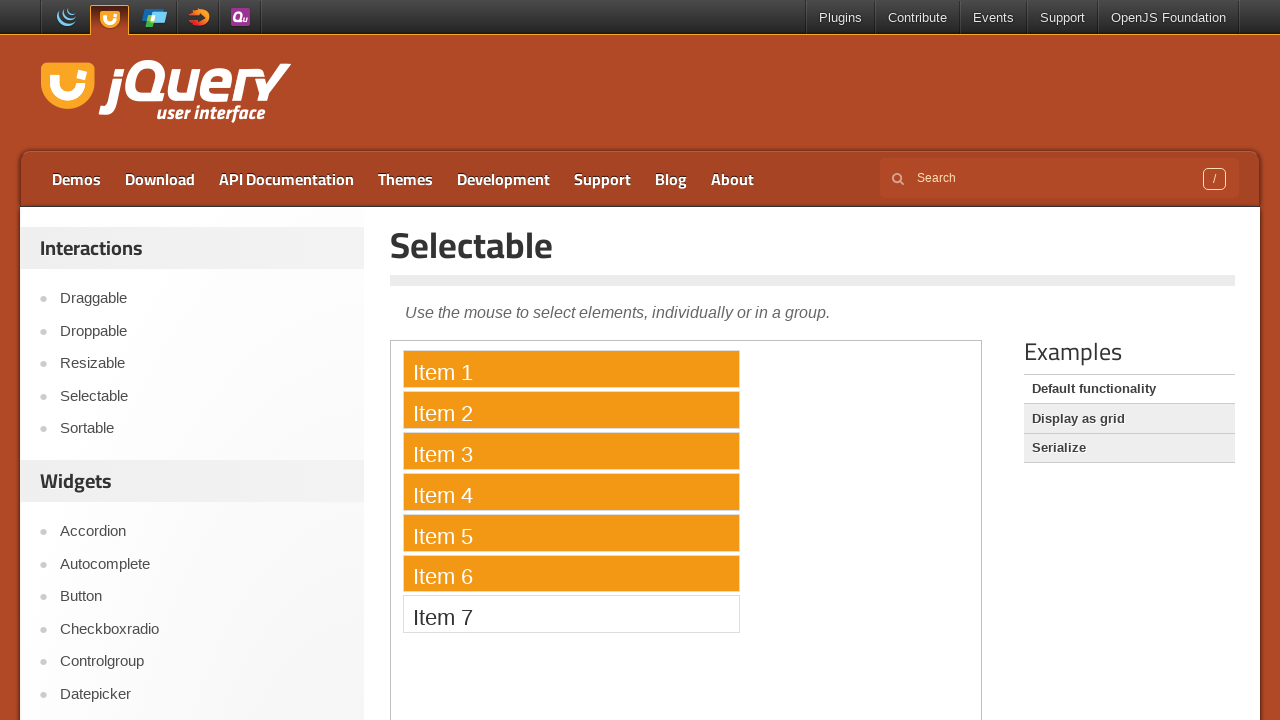